Tests page scrolling functionality by executing various JavaScript scroll commands to move to different positions on the page, including scrolling to top, bottom, 50% height, relative scrolling, and absolute coordinates.

Starting URL: https://qiye.163.com

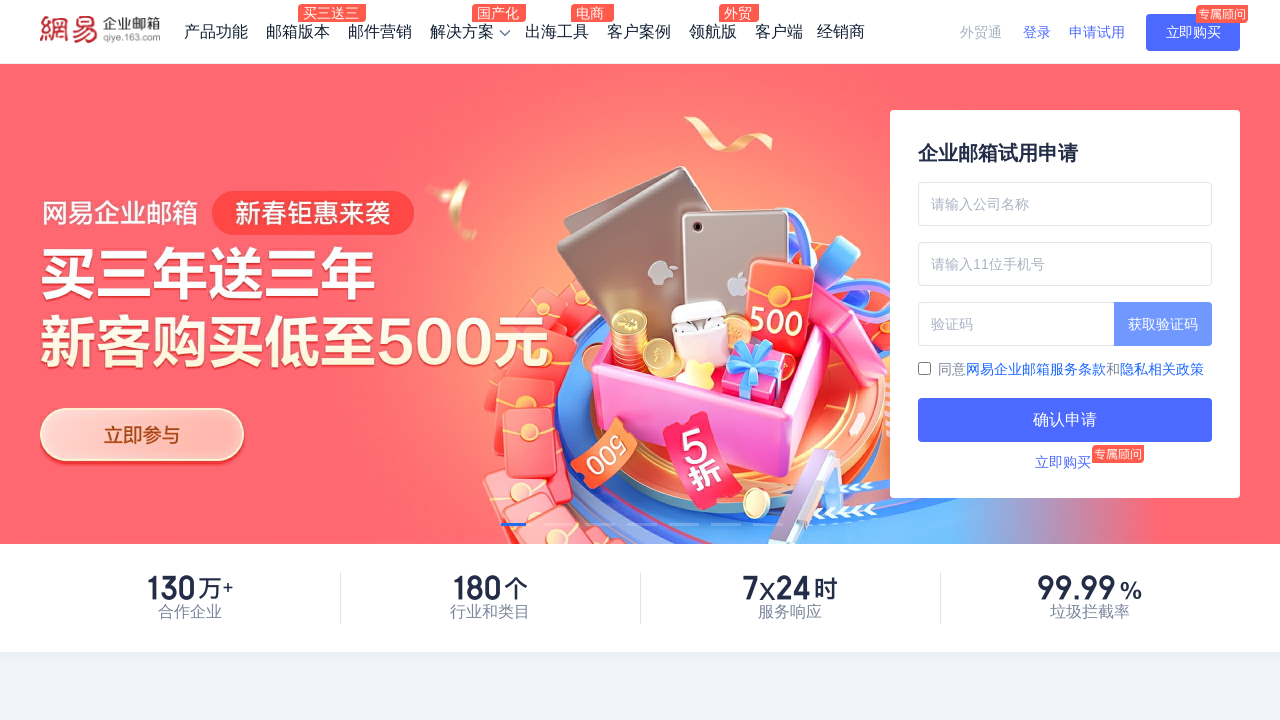

Set viewport size to 800x800
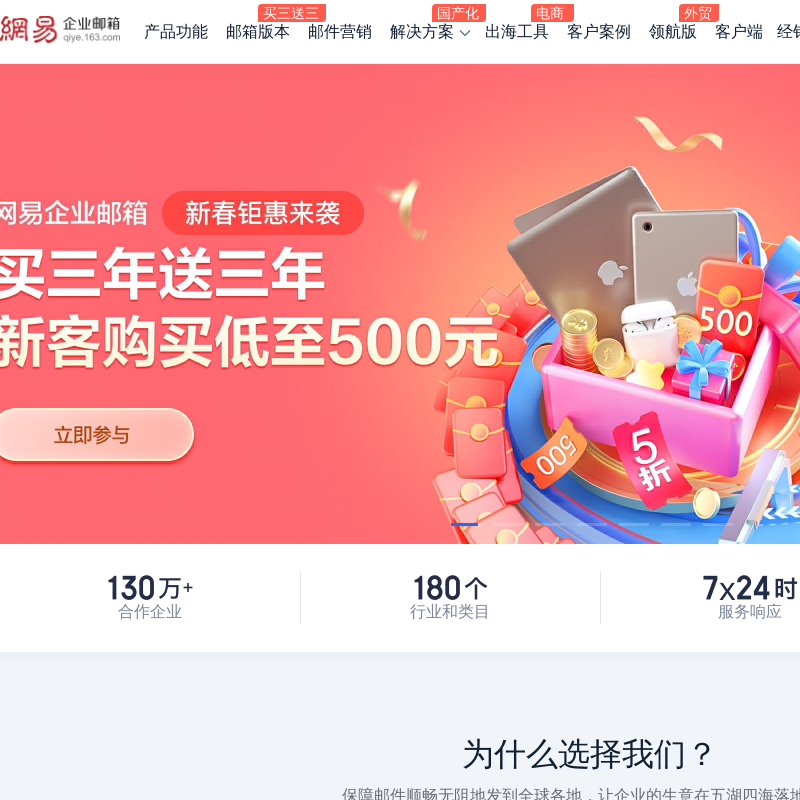

Scrolled to top of page
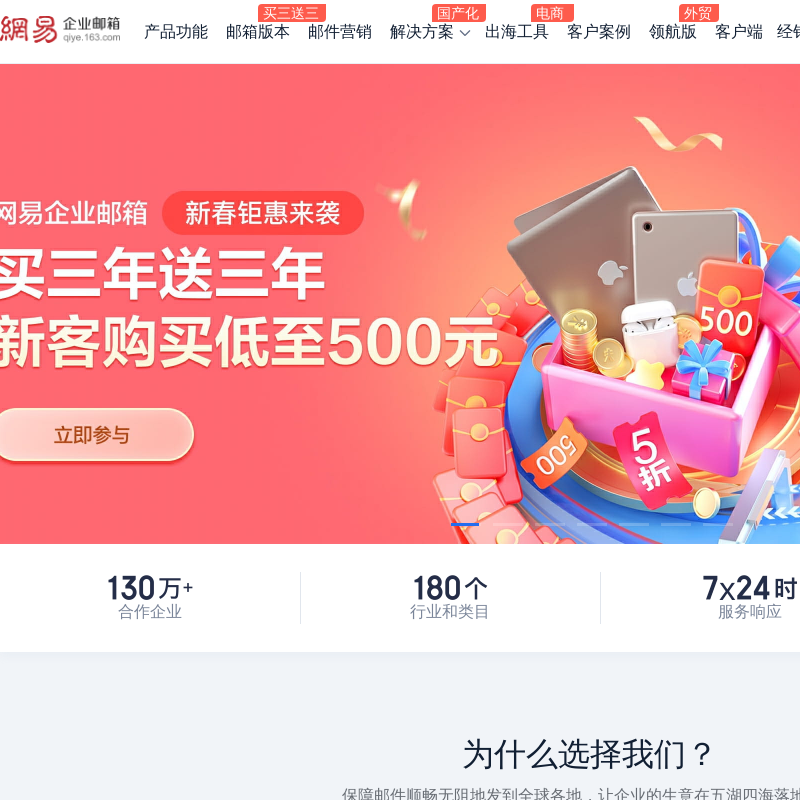

Scrolled to bottom of page
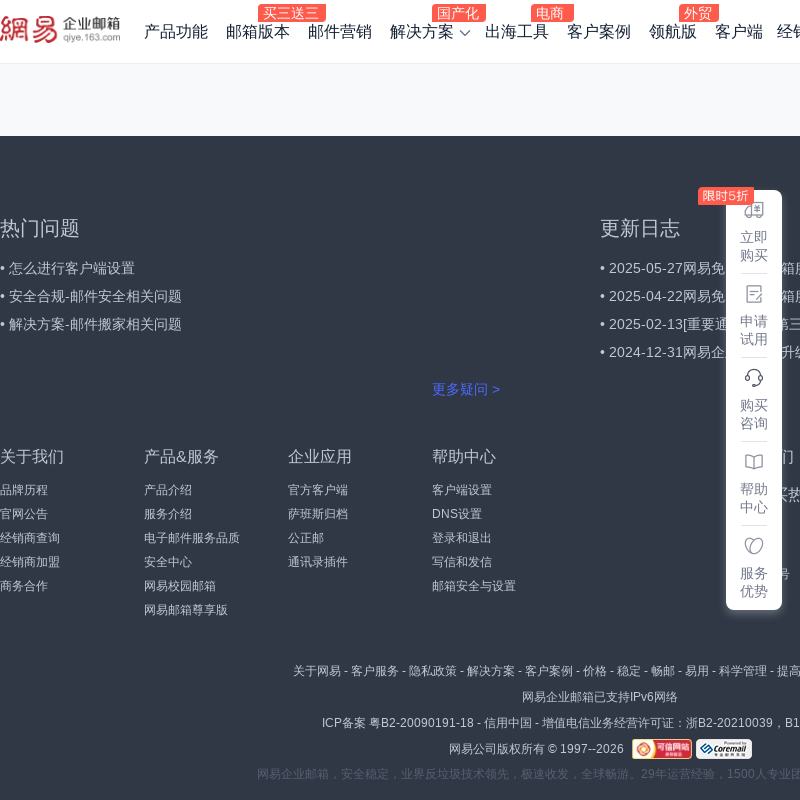

Scrolled to 50% of page height
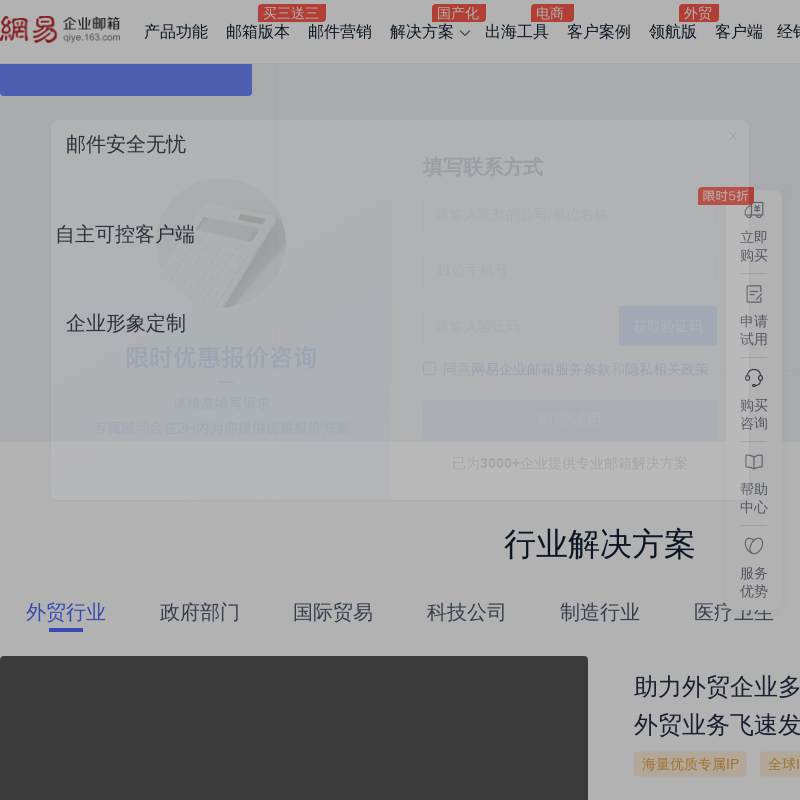

Waited 1 second for scroll to complete
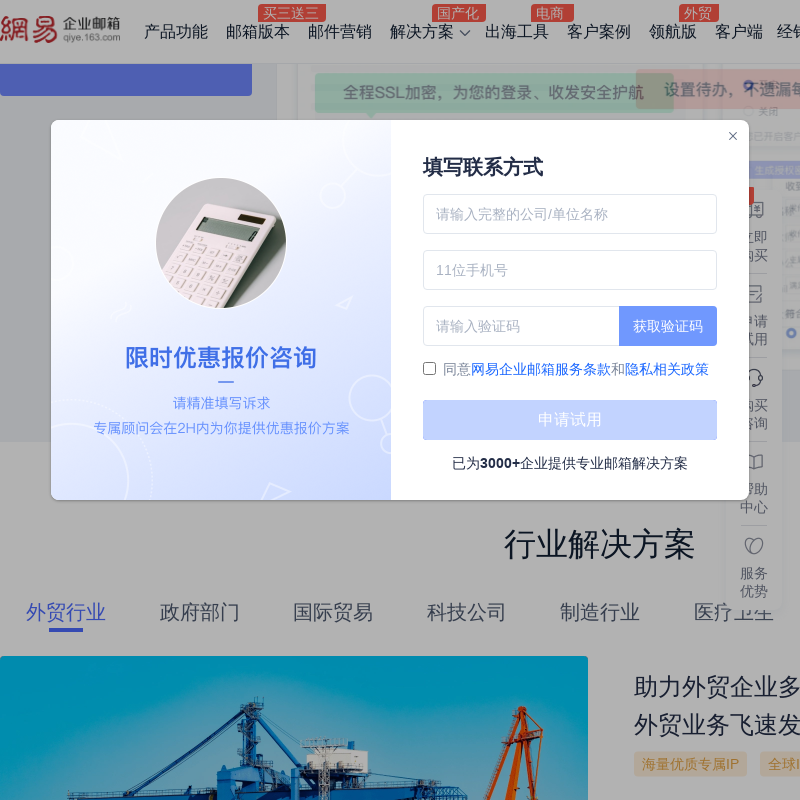

Scrolled up by 200 pixels relative to current position
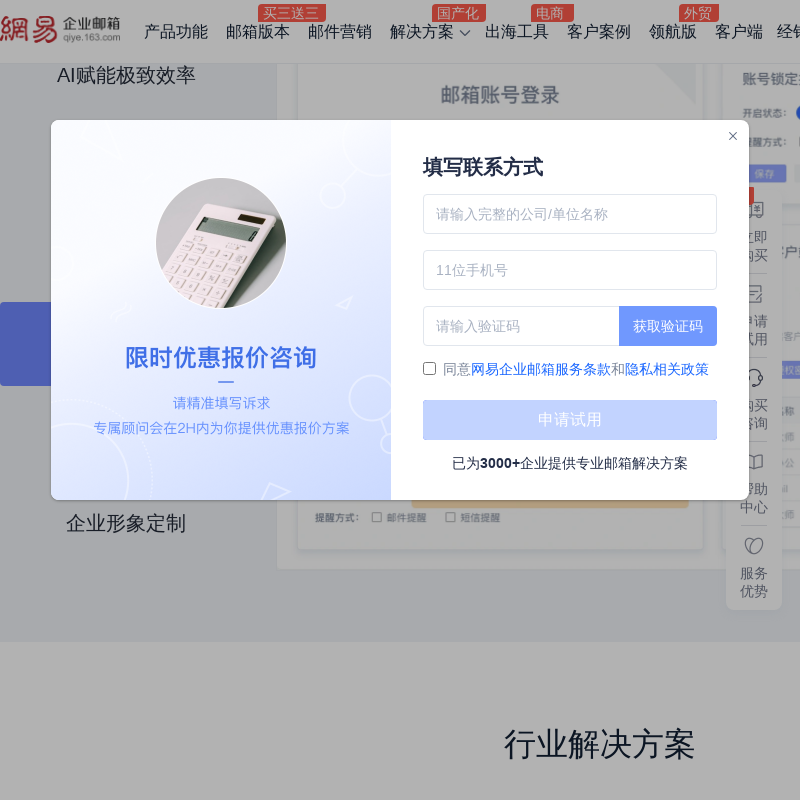

Waited 1 second for scroll to complete
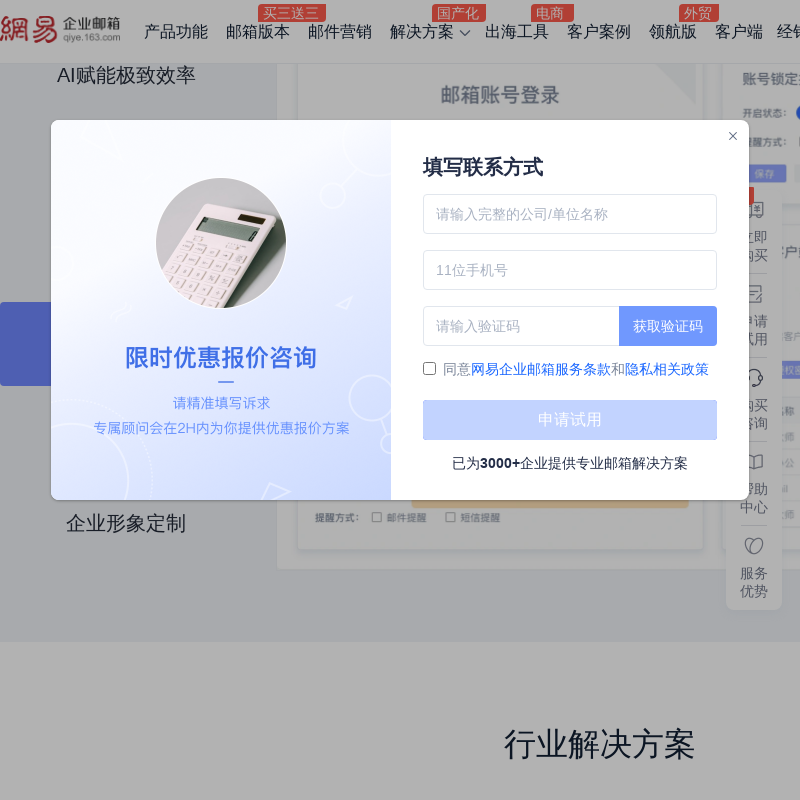

Scrolled to absolute position y=1500
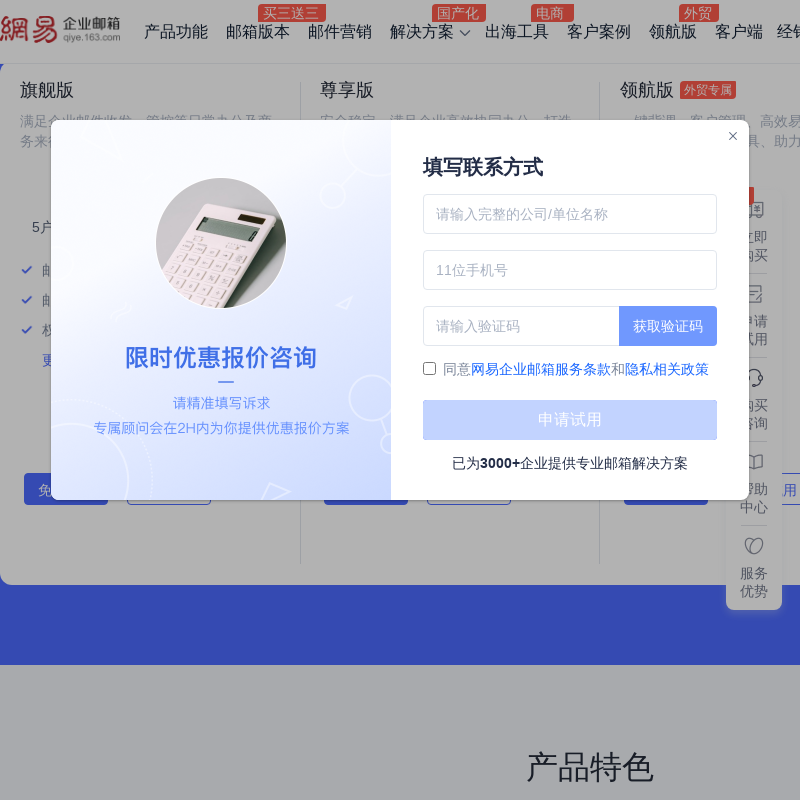

Footer/copyright element became visible
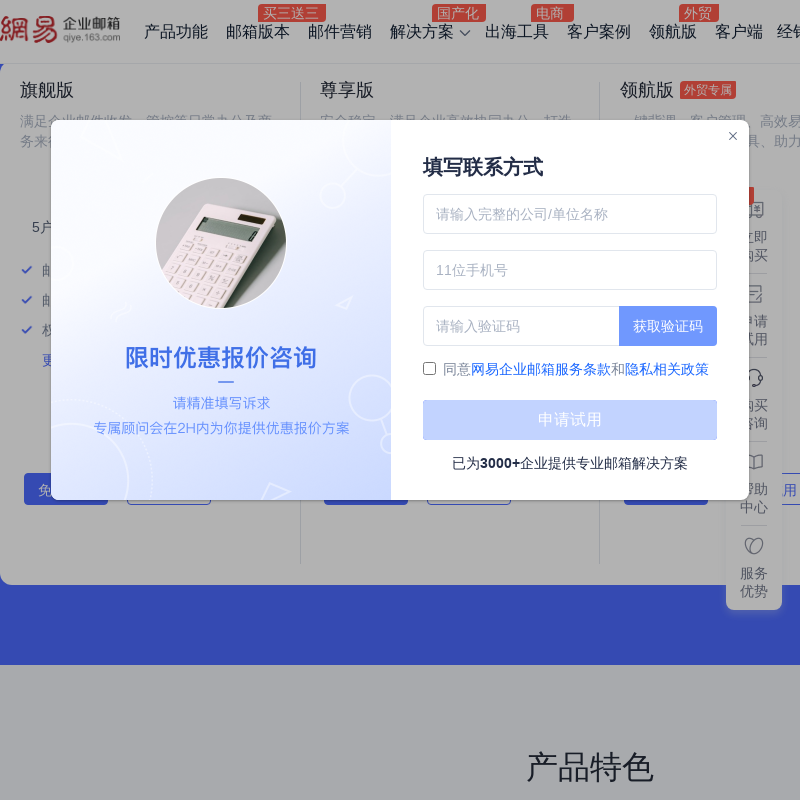

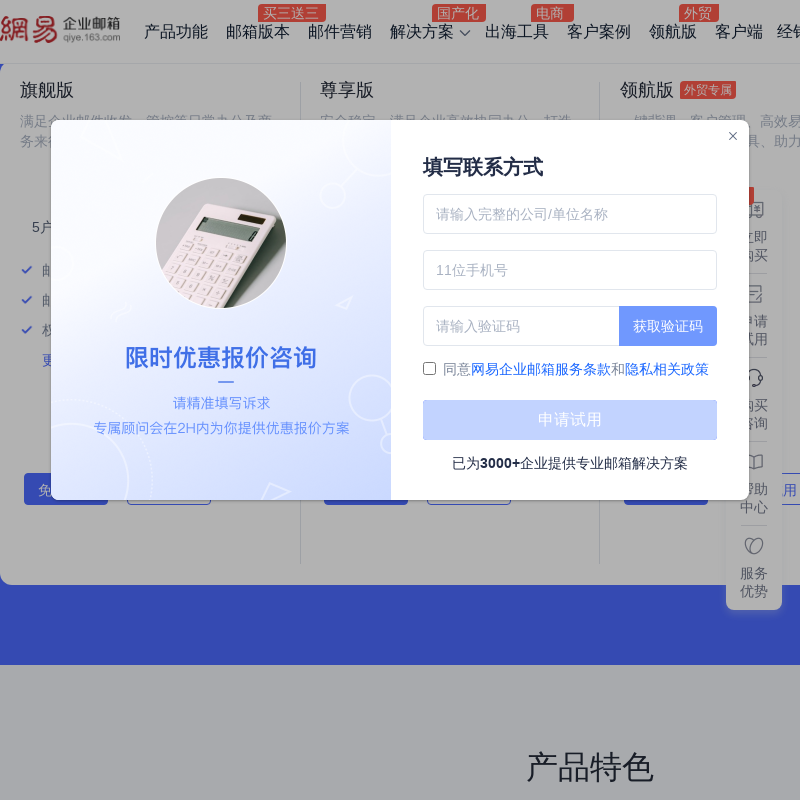